Tests tooltip functionality by scrolling down and hovering over an input text field to trigger its tooltip, then verifying the element is displayed.

Starting URL: https://demoqa.com/tool-tips

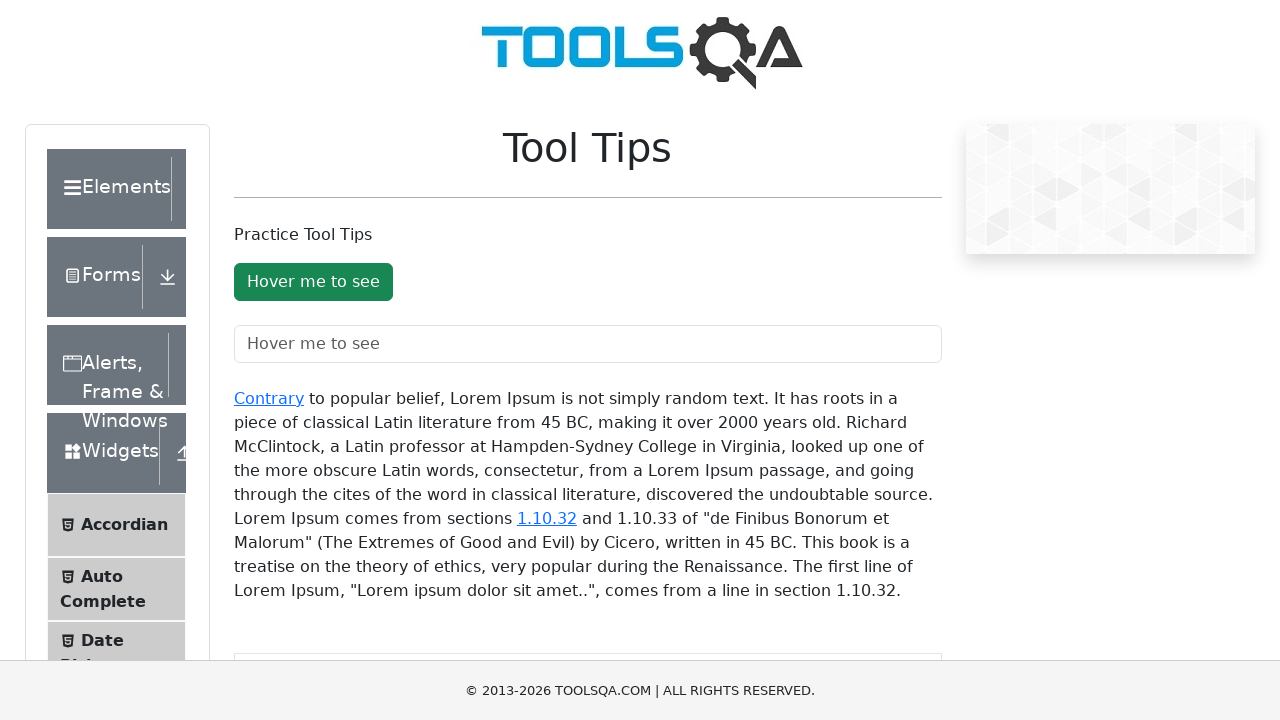

Scrolled down 300 pixels to bring tooltip elements into view
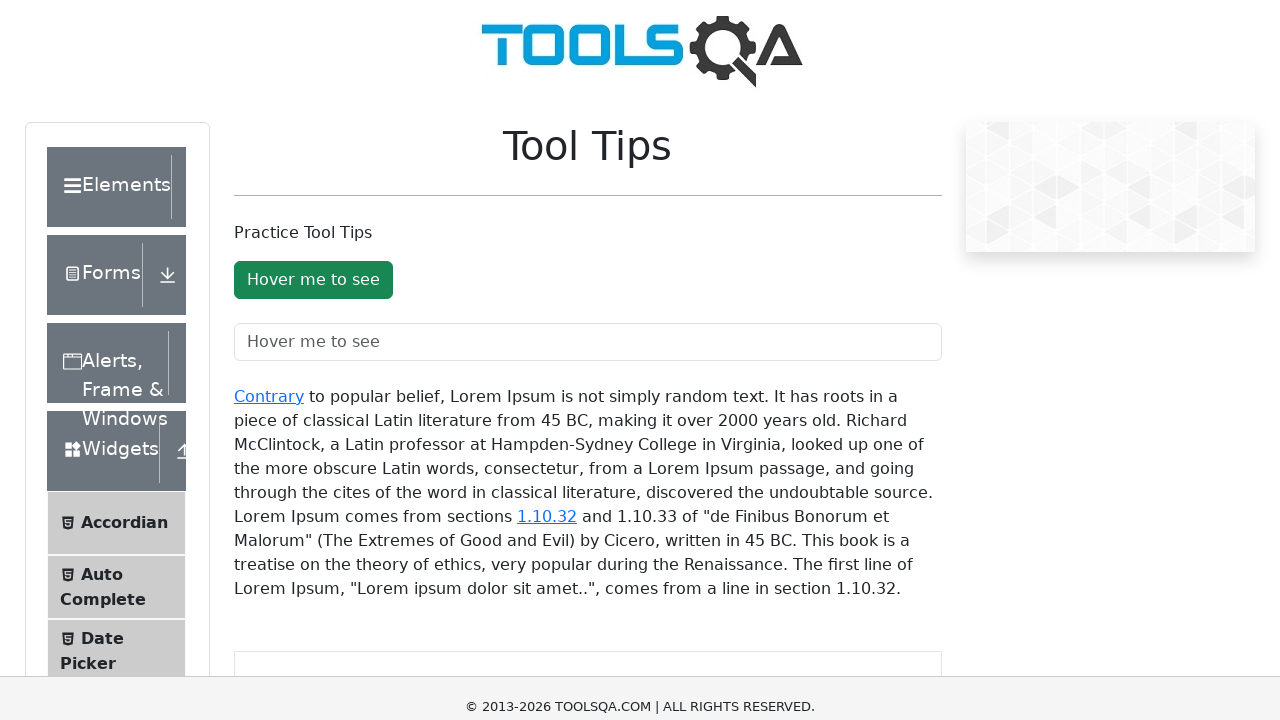

Hovered over input text field to trigger tooltip at (588, 44) on #toolTipTextField
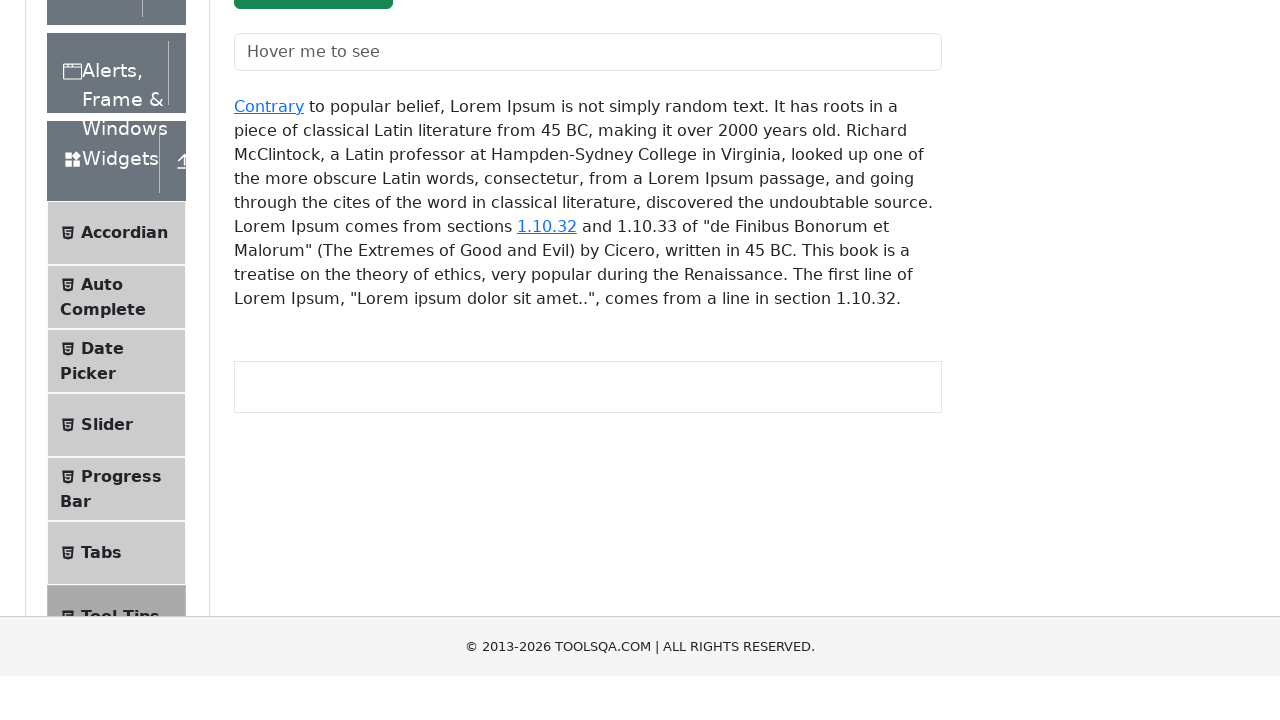

Verified input field is displayed and visible
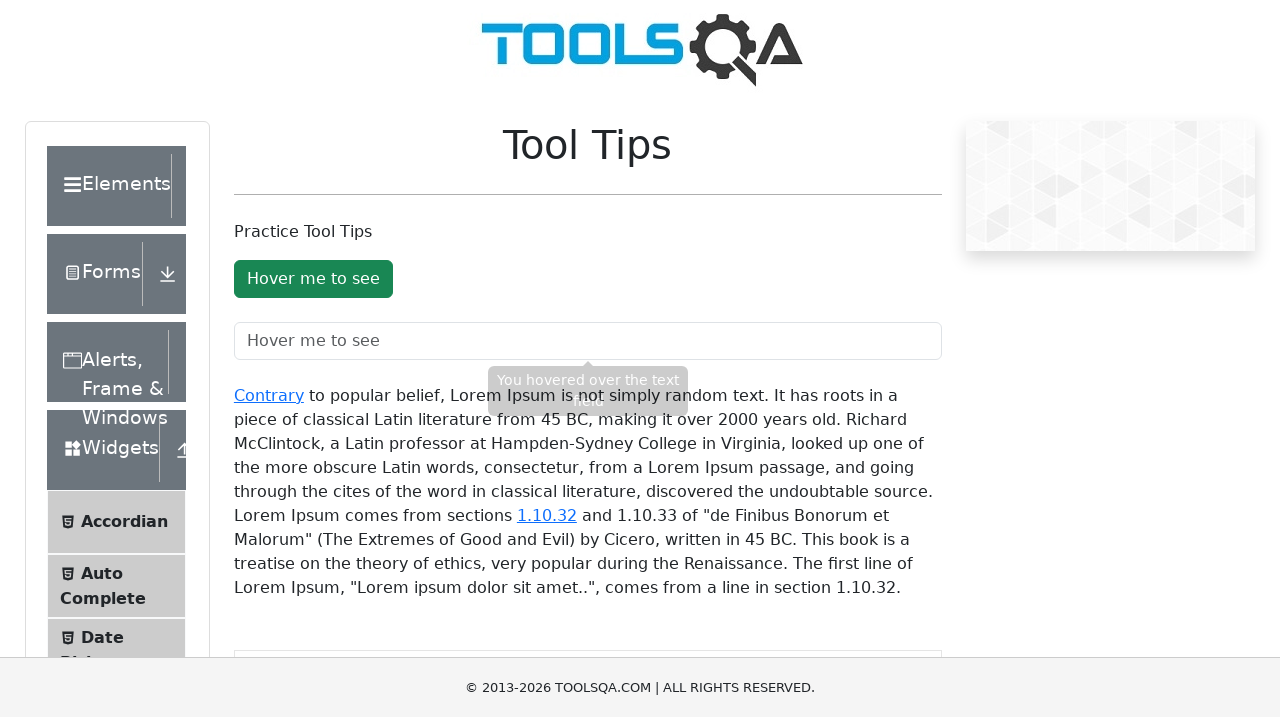

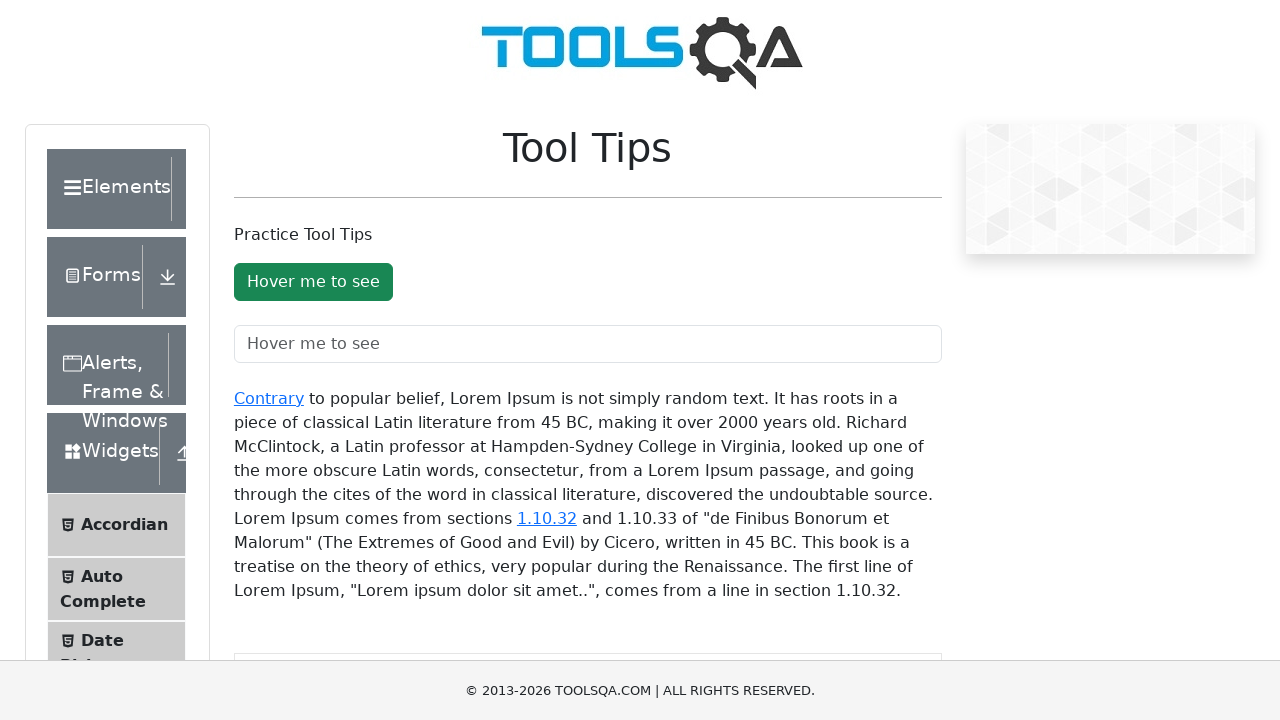